Tests simple JavaScript alert by clicking a button to trigger an alert and then accepting it

Starting URL: http://demo.automationtesting.in/Alerts.html

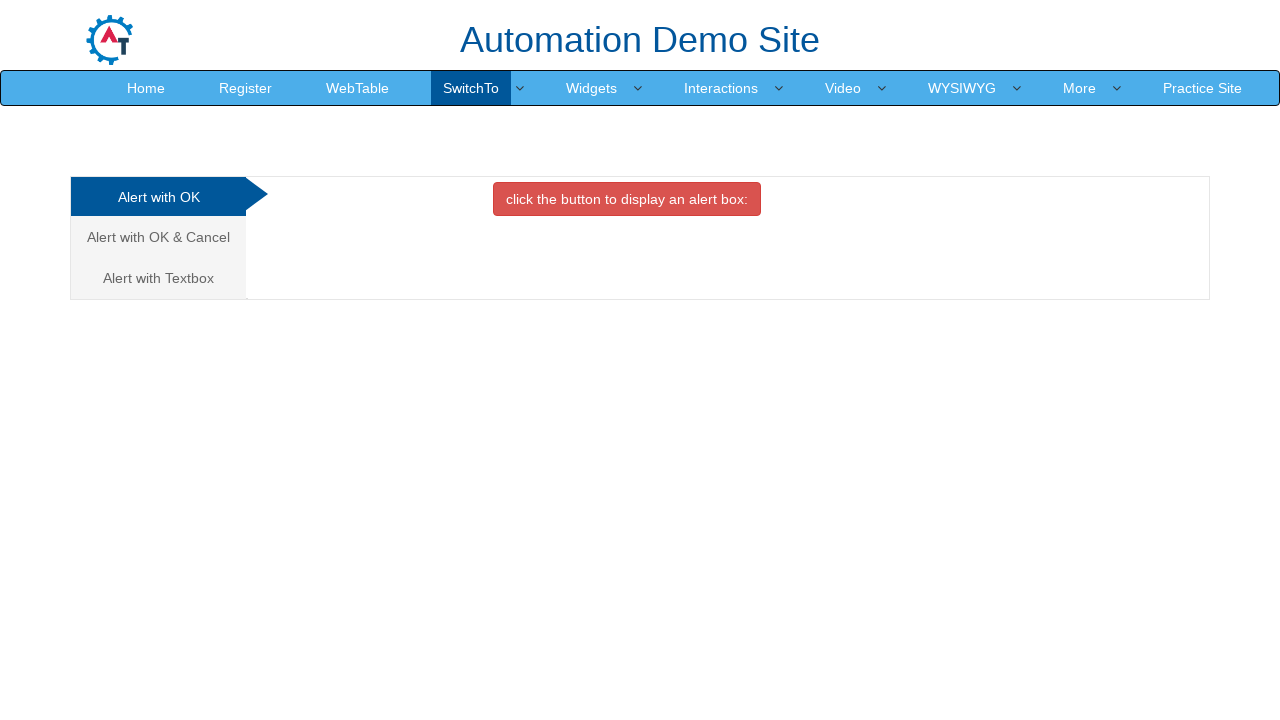

Set up dialog handler to automatically accept alerts
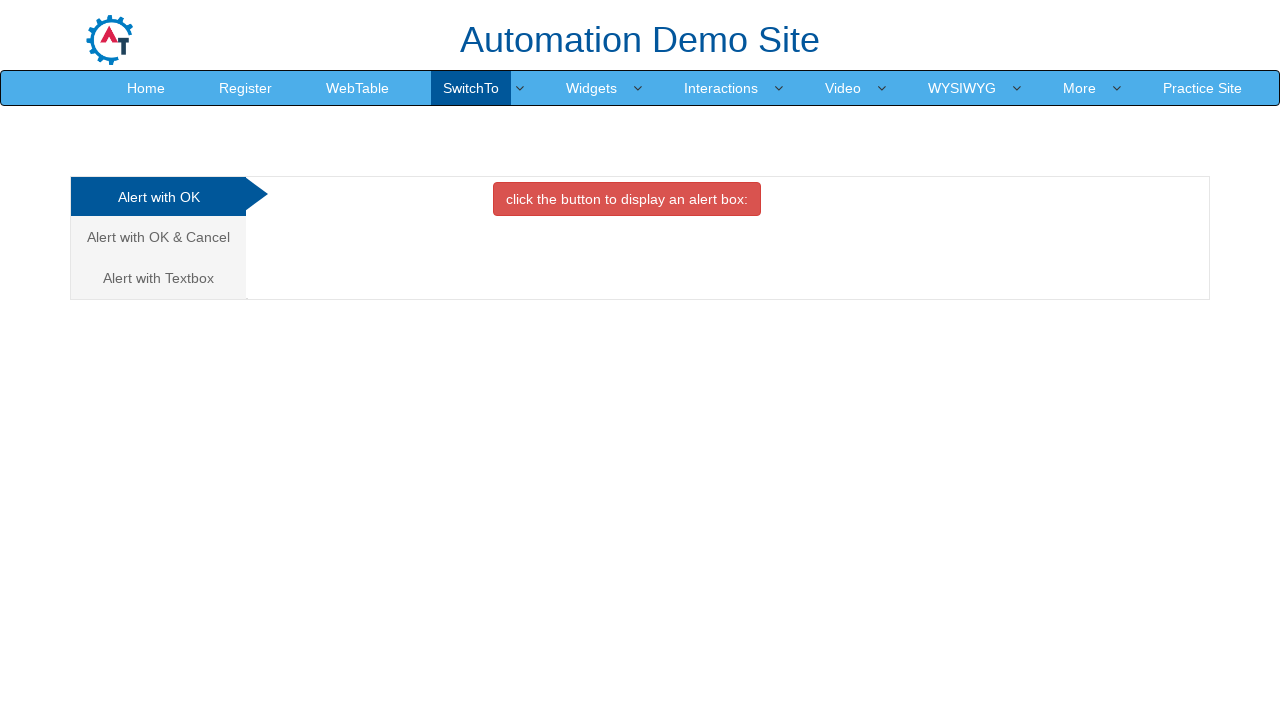

Clicked button to trigger JavaScript alert at (627, 199) on xpath=//html/body/div[1]/div/div/div/div[2]/div[1]/button
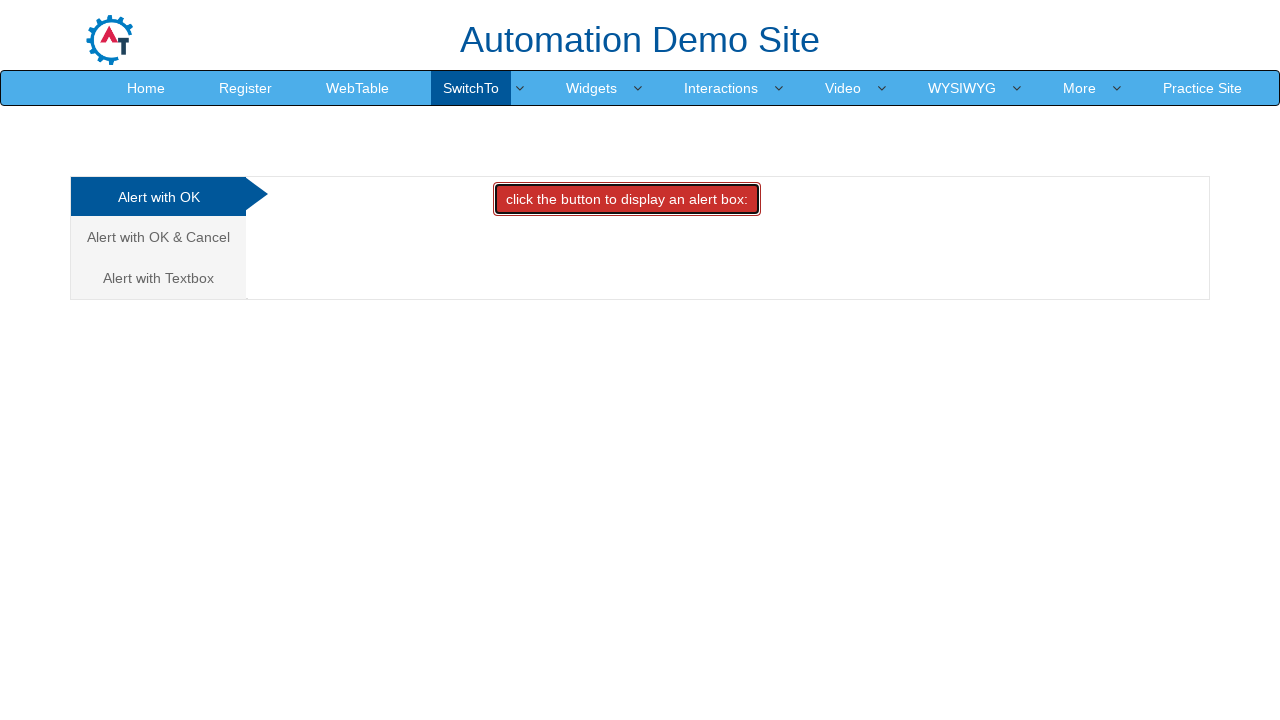

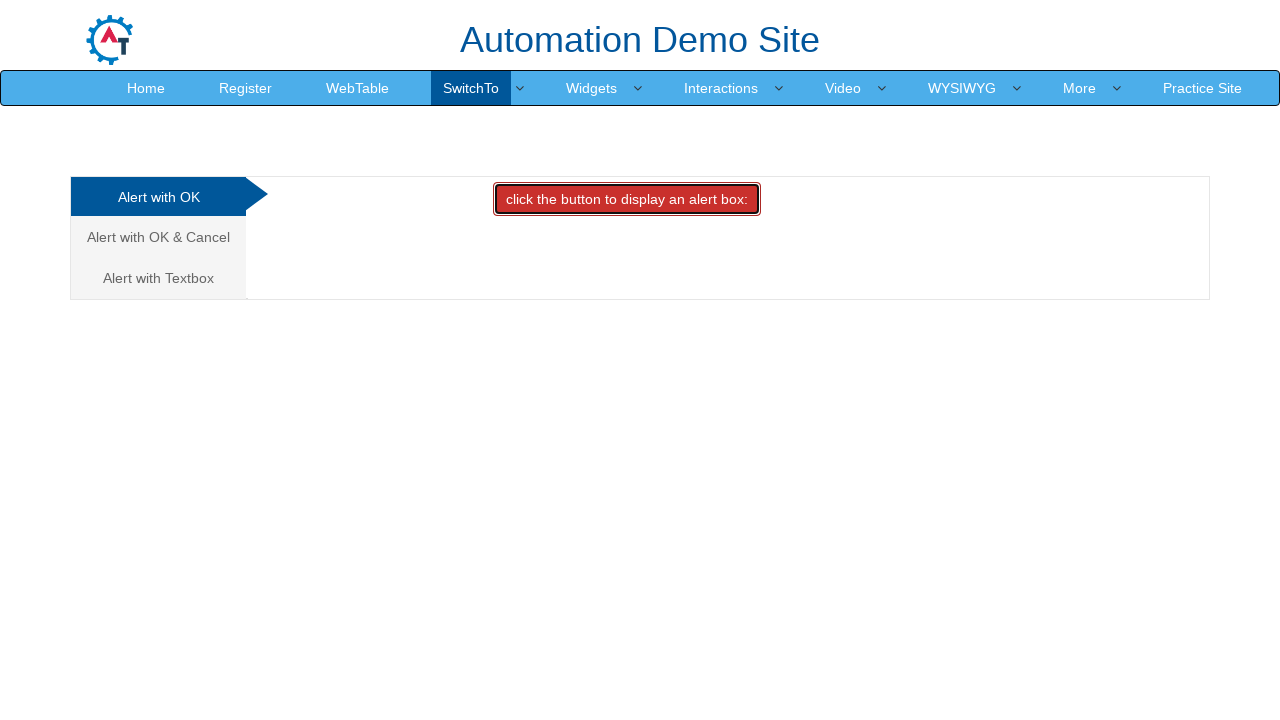